Demonstrates sibling traversal in XPath by locating and interacting with a button using its sibling as a reference point

Starting URL: https://rahulshettyacademy.com/AutomationPractice/

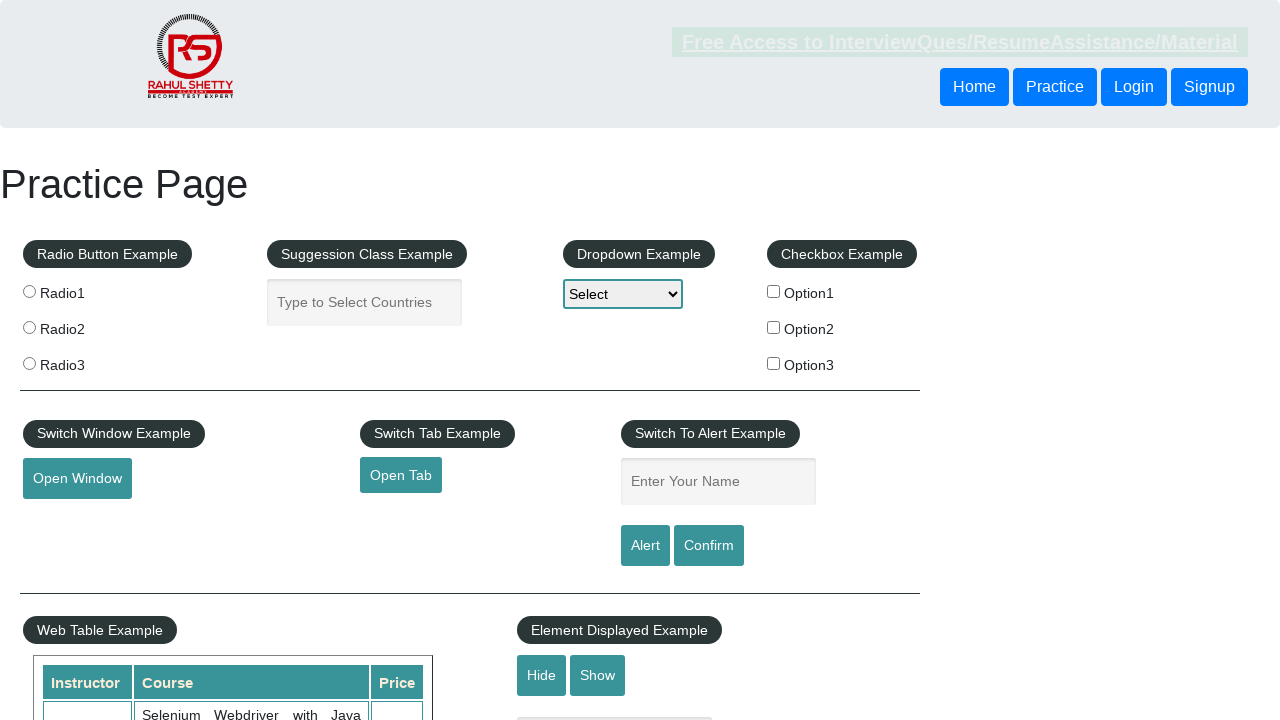

Located LOGIN button using XPath sibling traversal from PRACTICE button
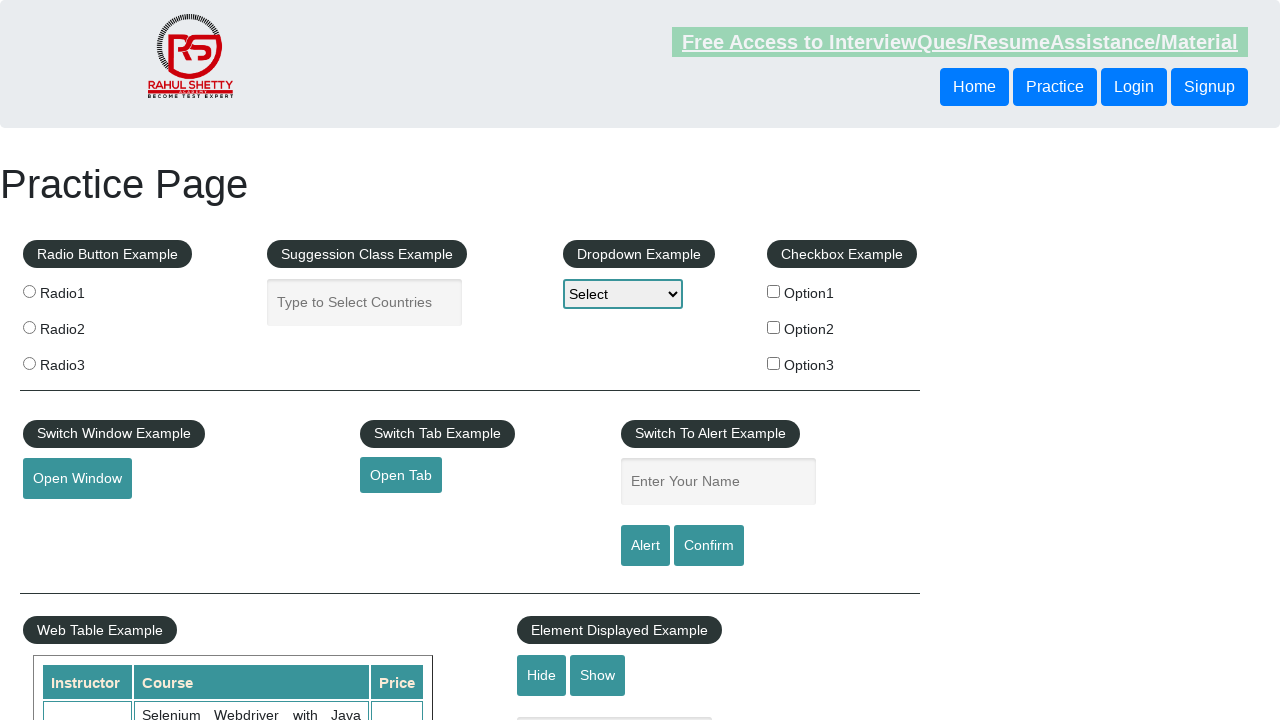

Retrieved login button text: 'Login'
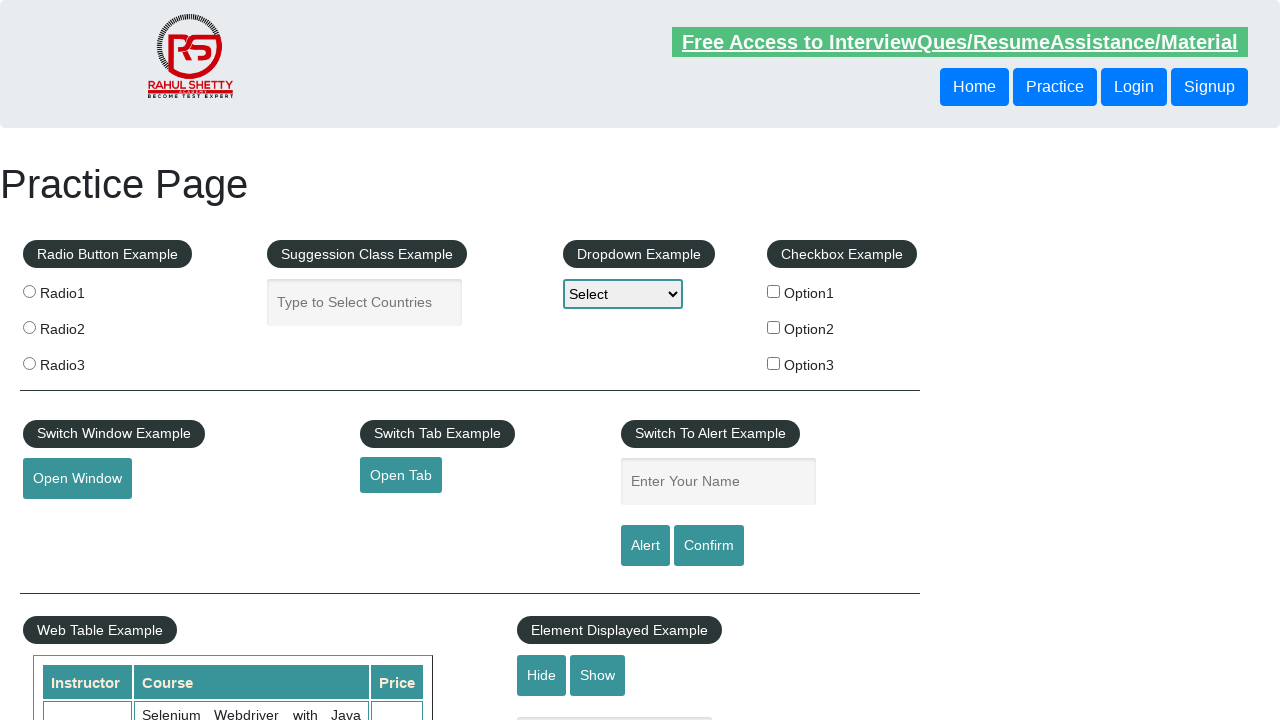

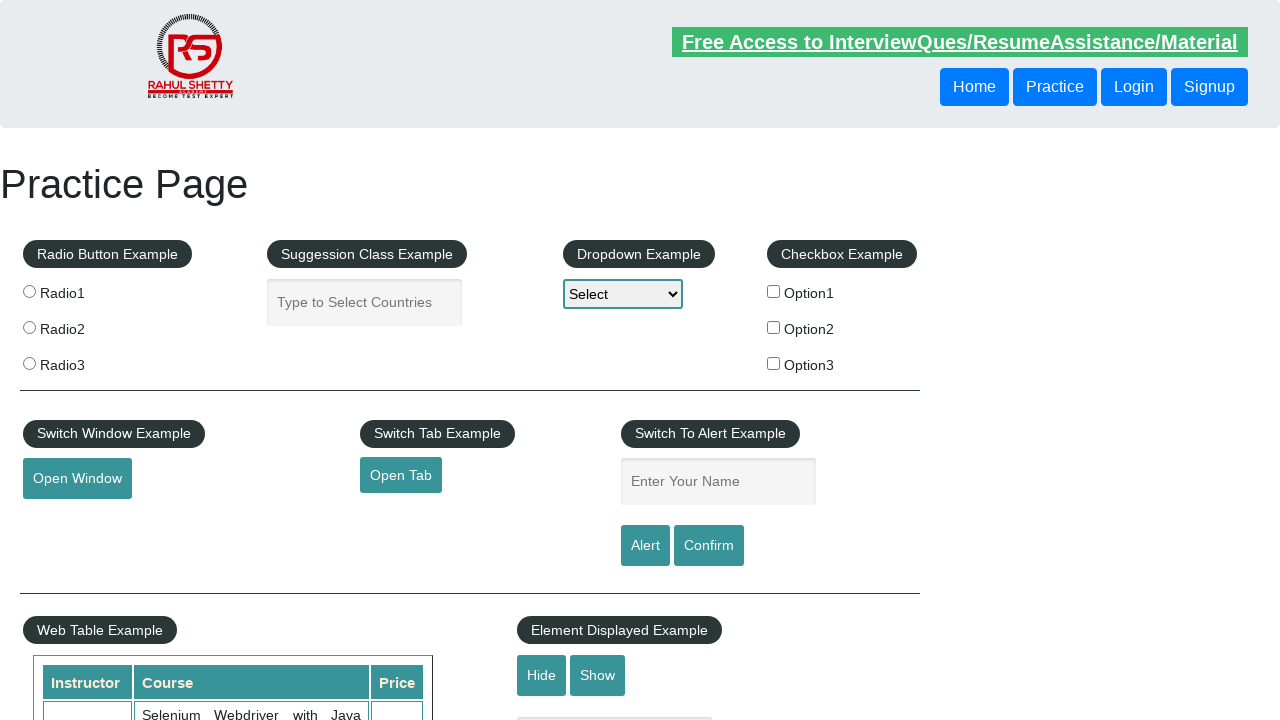